Tests key press detection by pressing special keys (Backspace, Alt) and verifying the result displays the correct key name

Starting URL: https://the-internet.herokuapp.com/key_presses

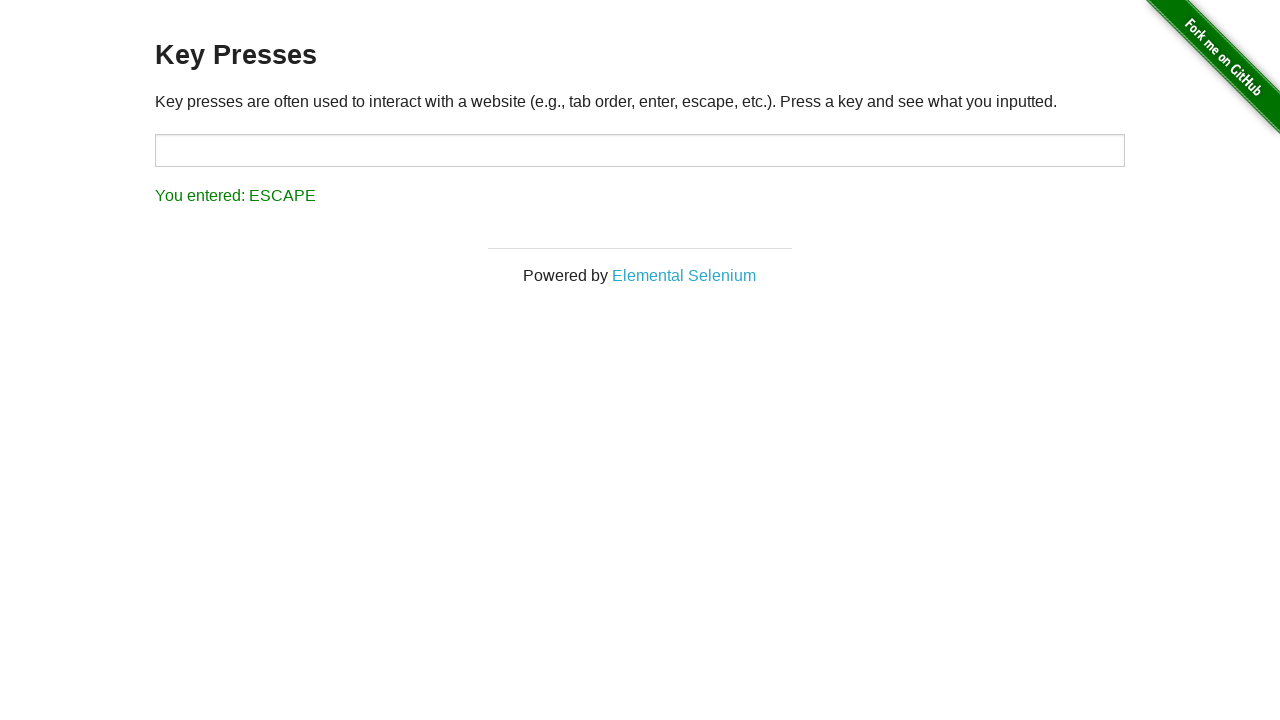

Pressed Backspace key on target element on #target
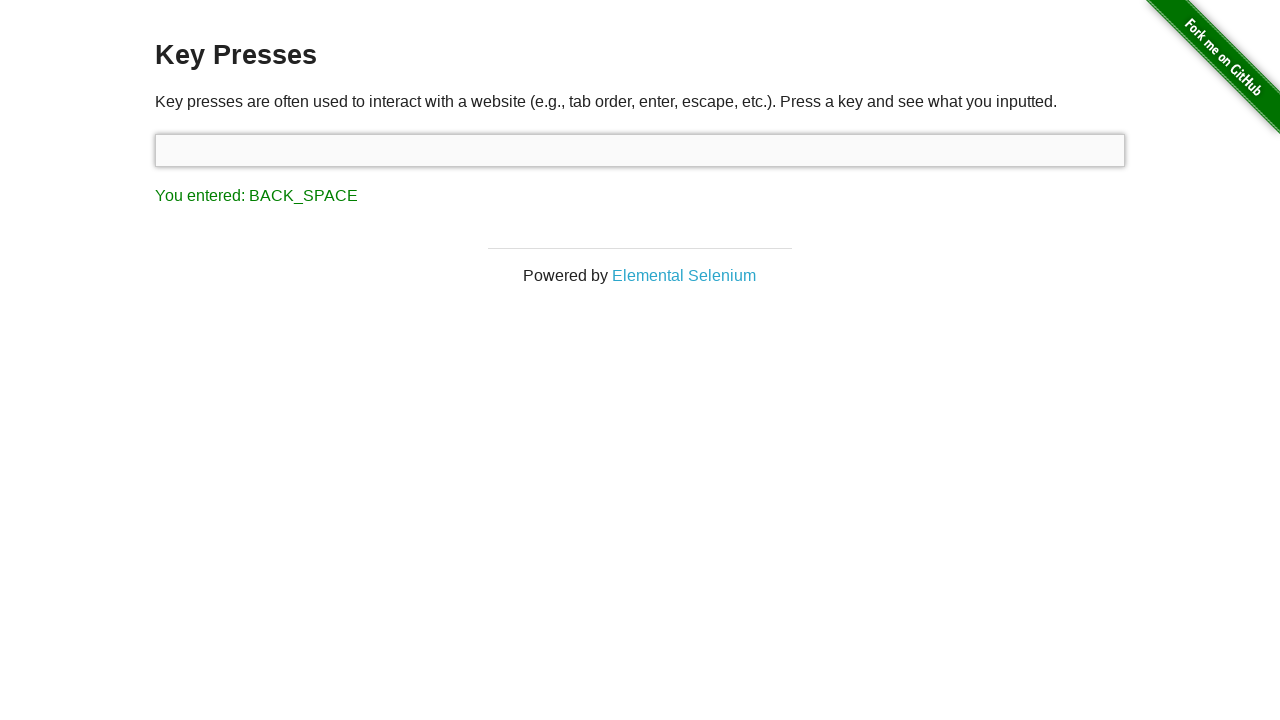

Verified Backspace key was detected in result
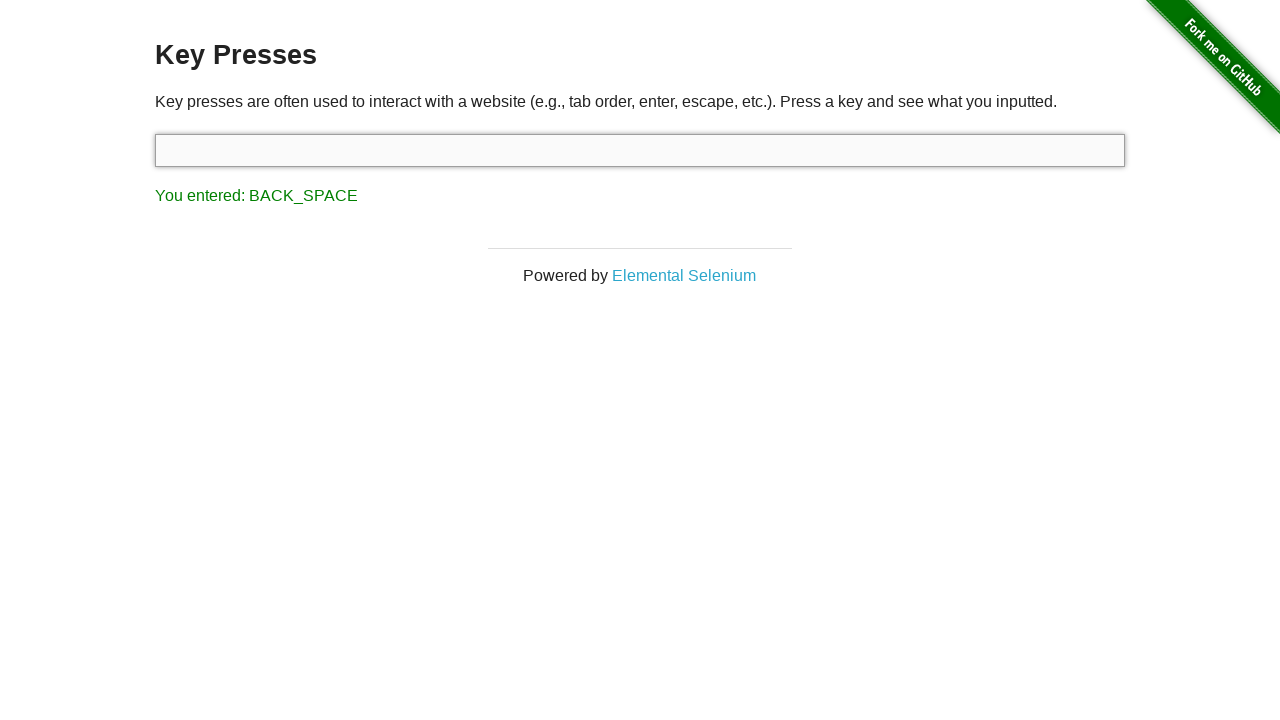

Pressed Alt key on target element on #target
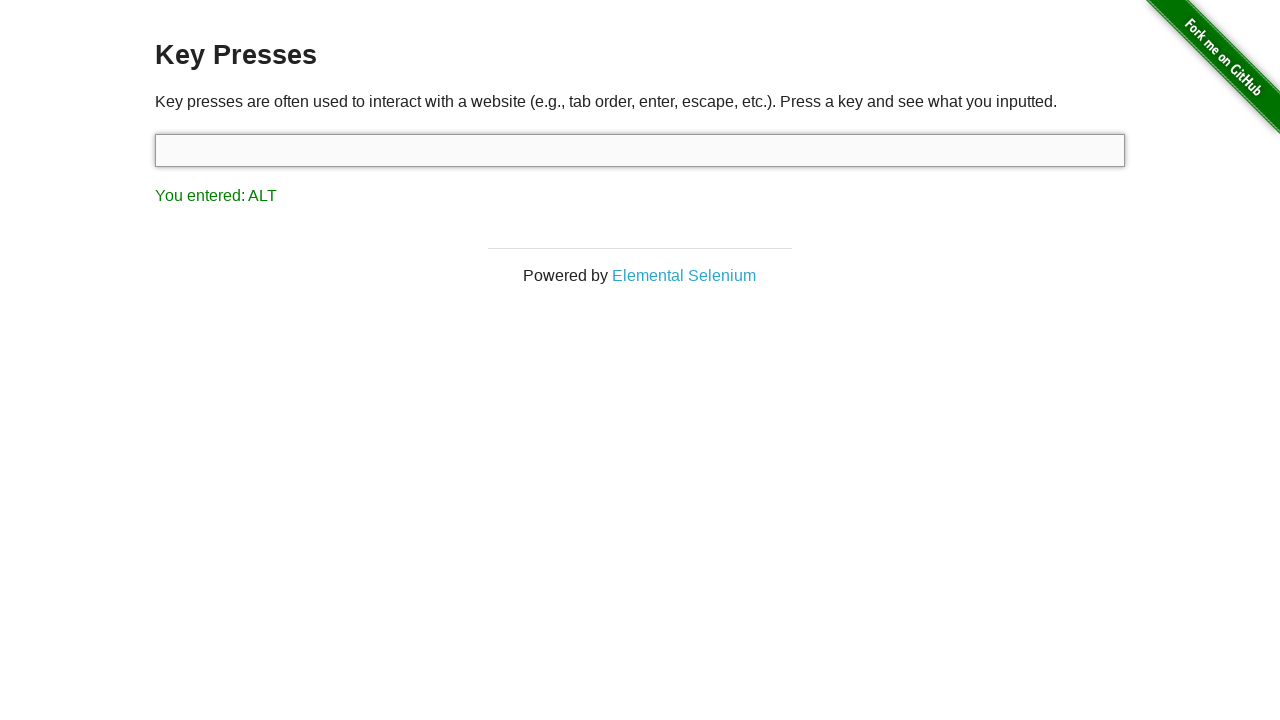

Verified Alt key was detected in result
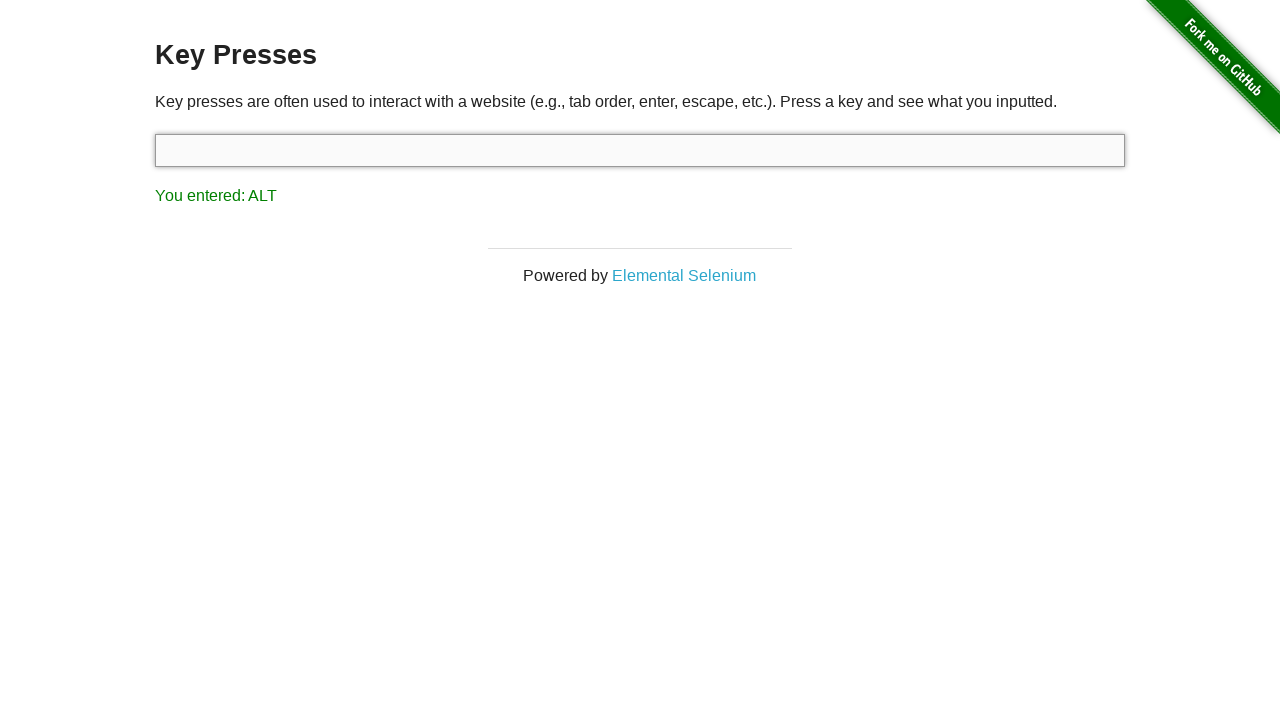

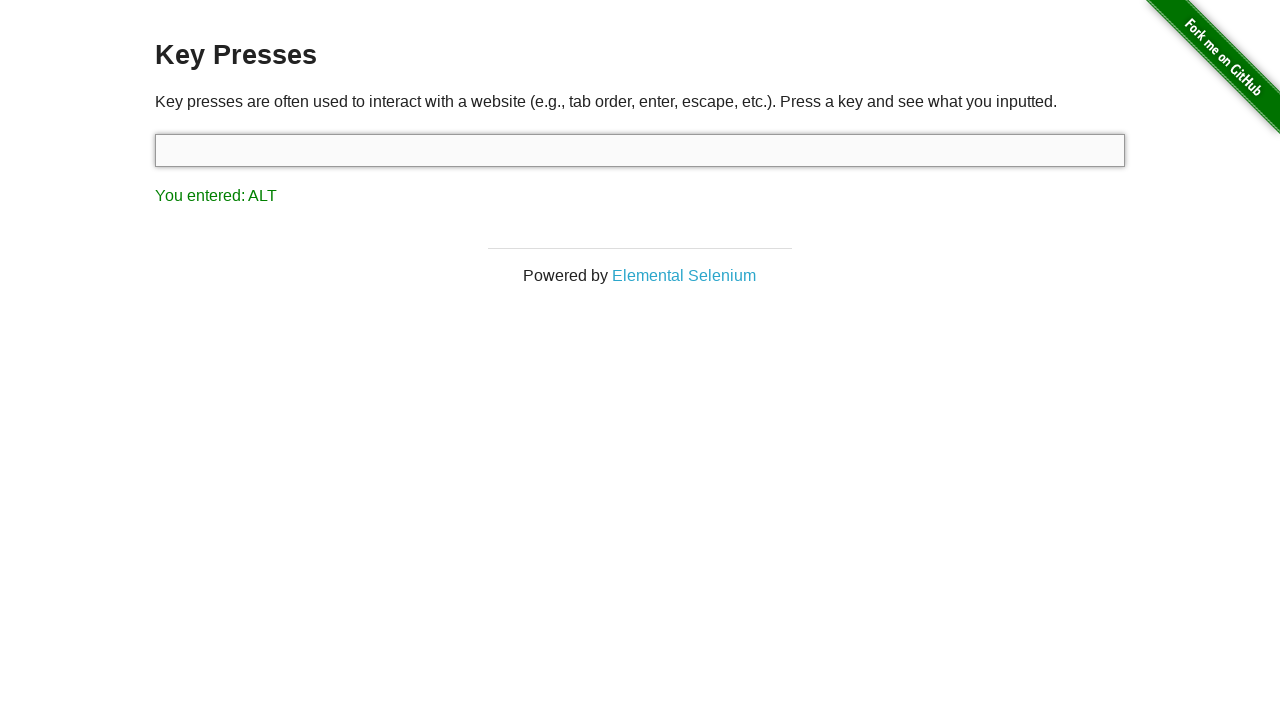